Tests scrolling to an element and clicking it after scrolling into view

Starting URL: https://rahulshettyacademy.com/AutomationPractice/

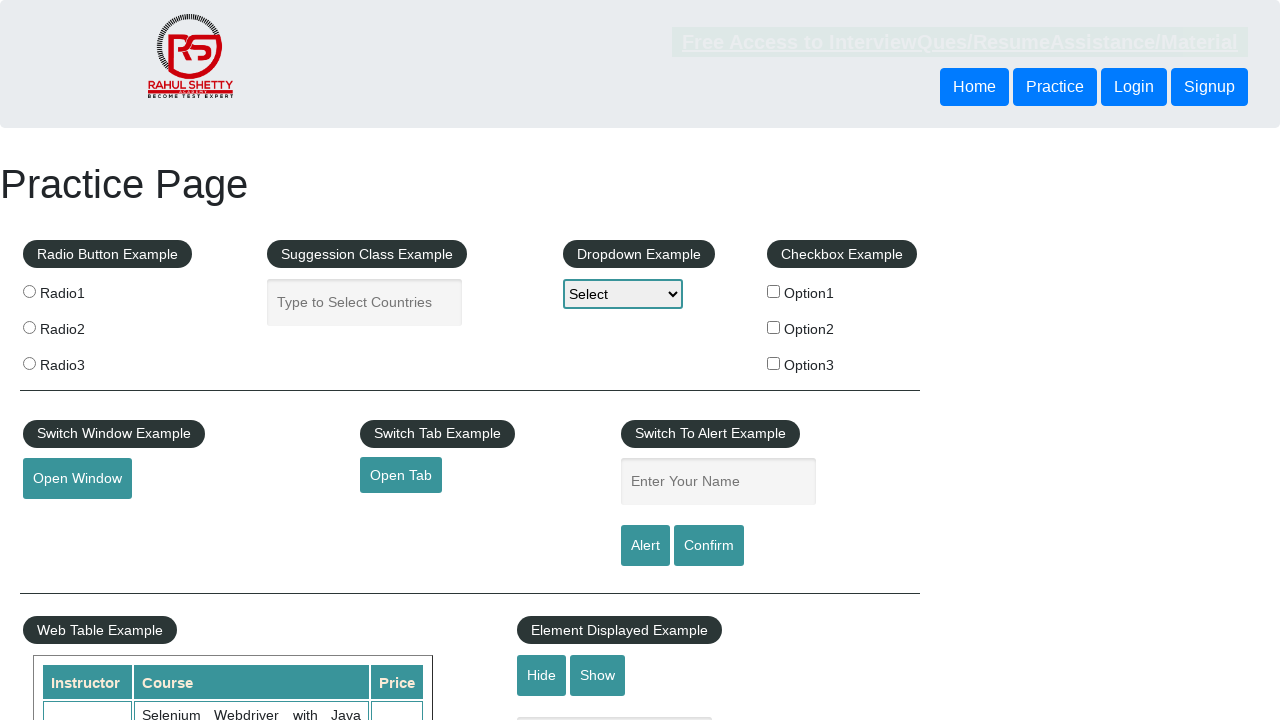

Scrolled to 'show textbox' button into view
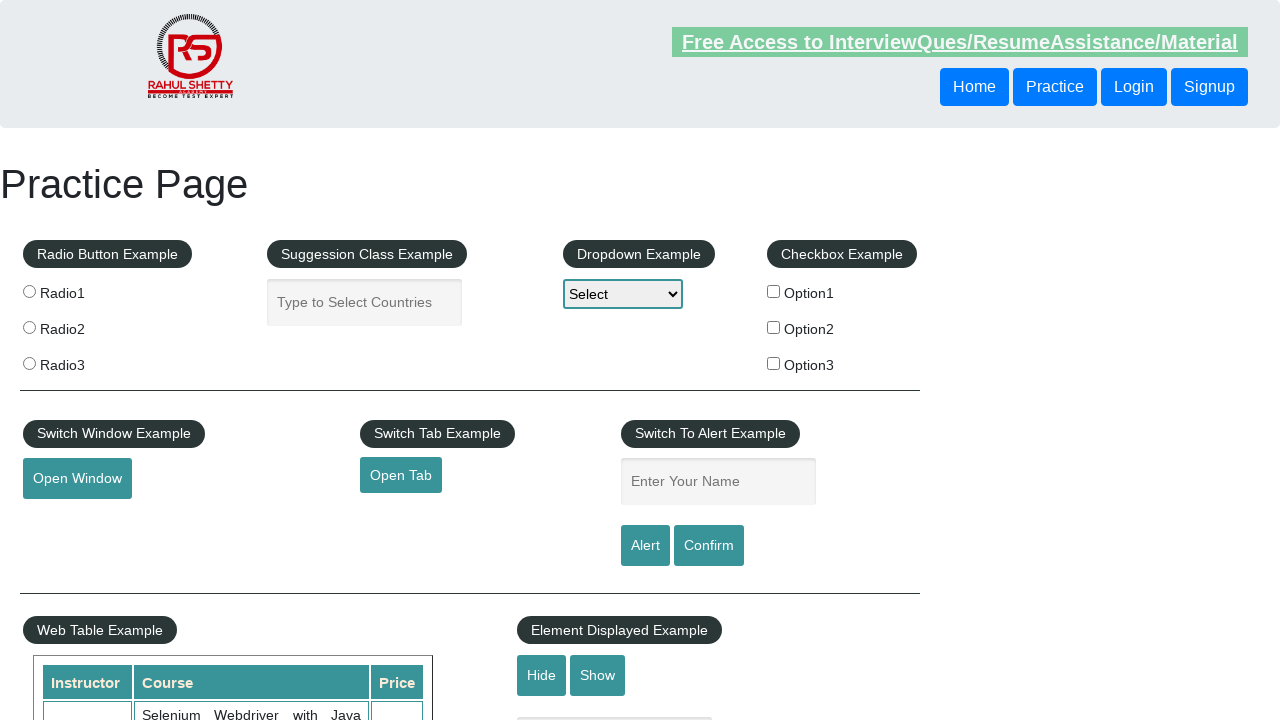

Clicked 'show textbox' button at (598, 675) on #show-textbox
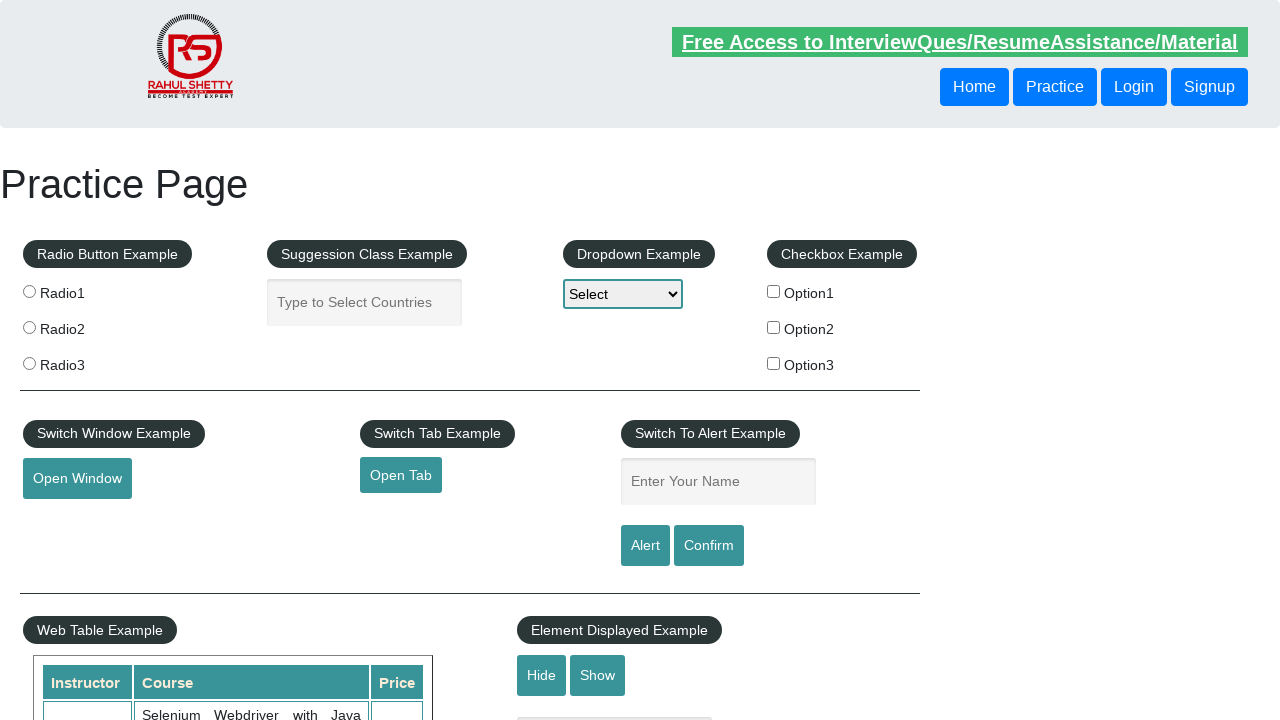

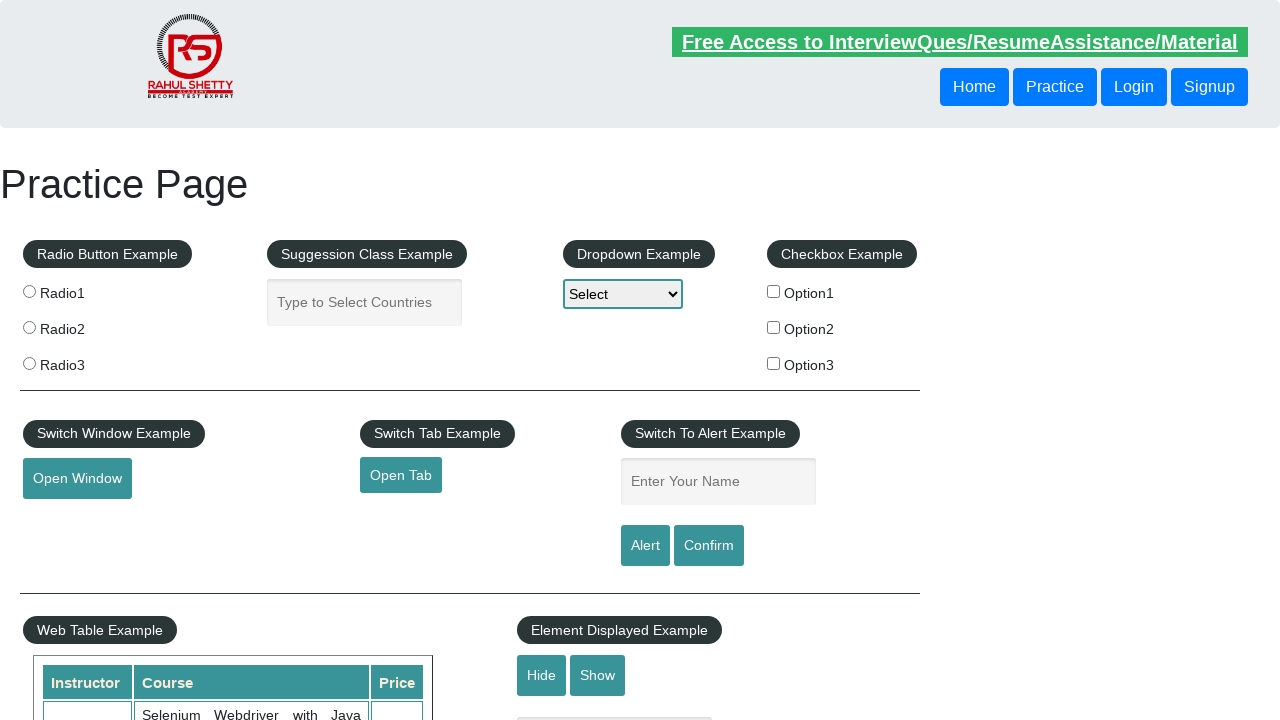